Tests JavaScript alert handling by entering a name, triggering a confirmation alert, and accepting it

Starting URL: https://rahulshettyacademy.com/AutomationPractice/

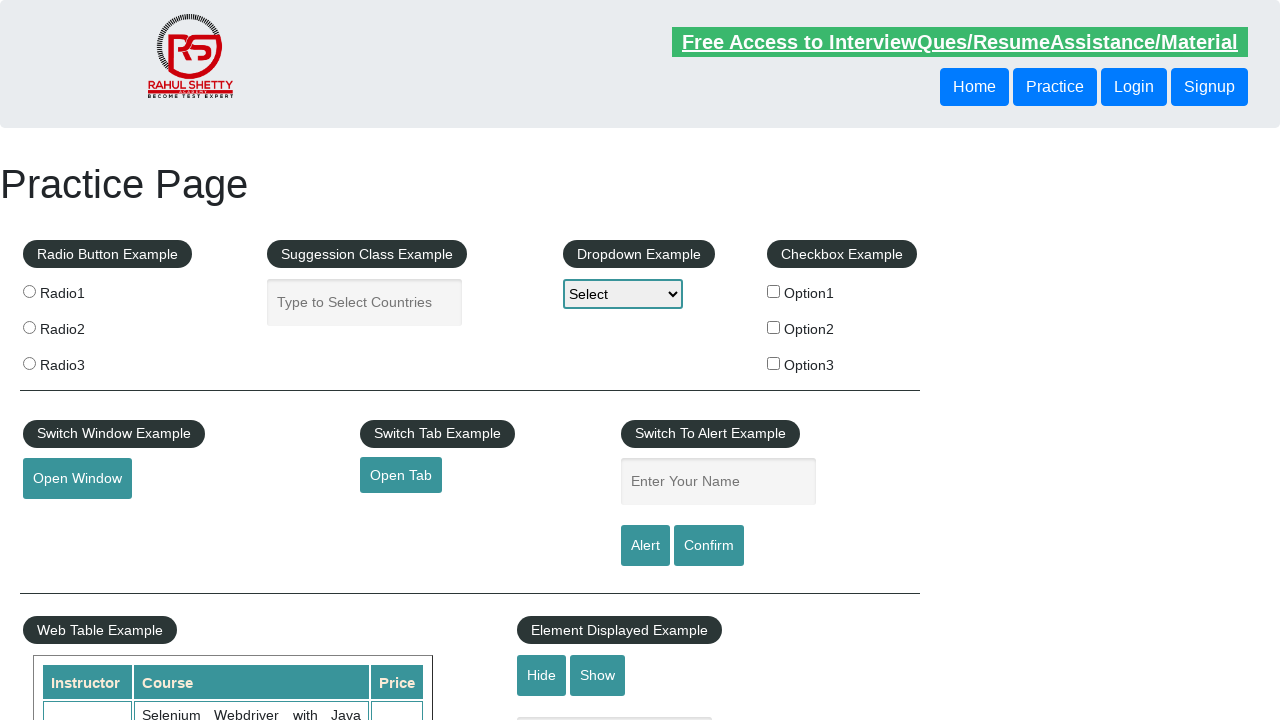

Filled name field with 'Neelima' on #name
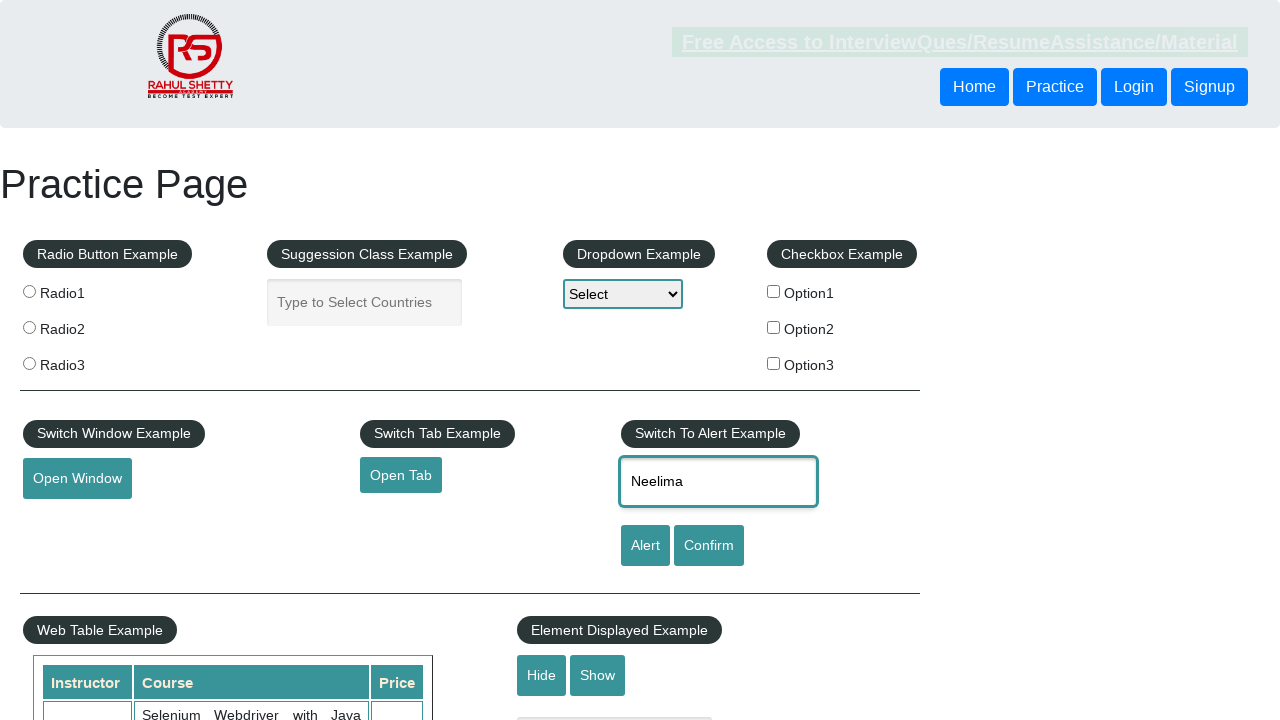

Clicked confirm alert button at (709, 546) on input[onclick*='Confirm']
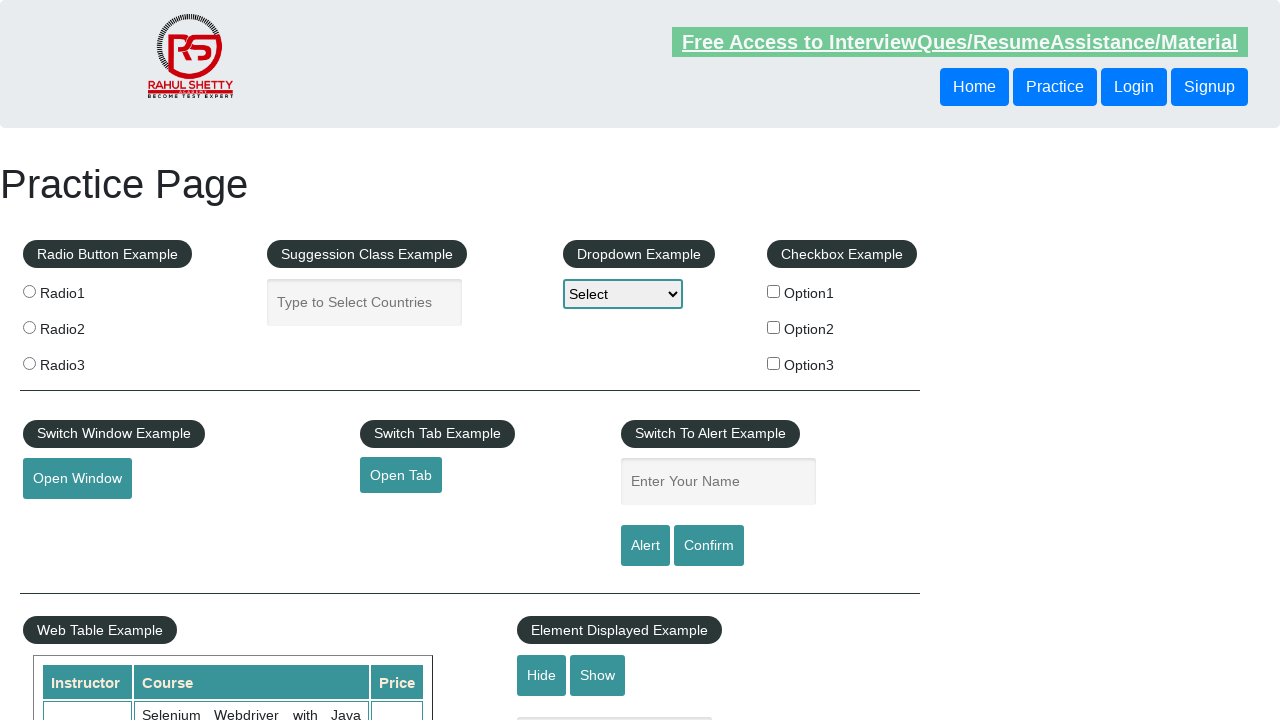

Set up dialog handler to accept alerts
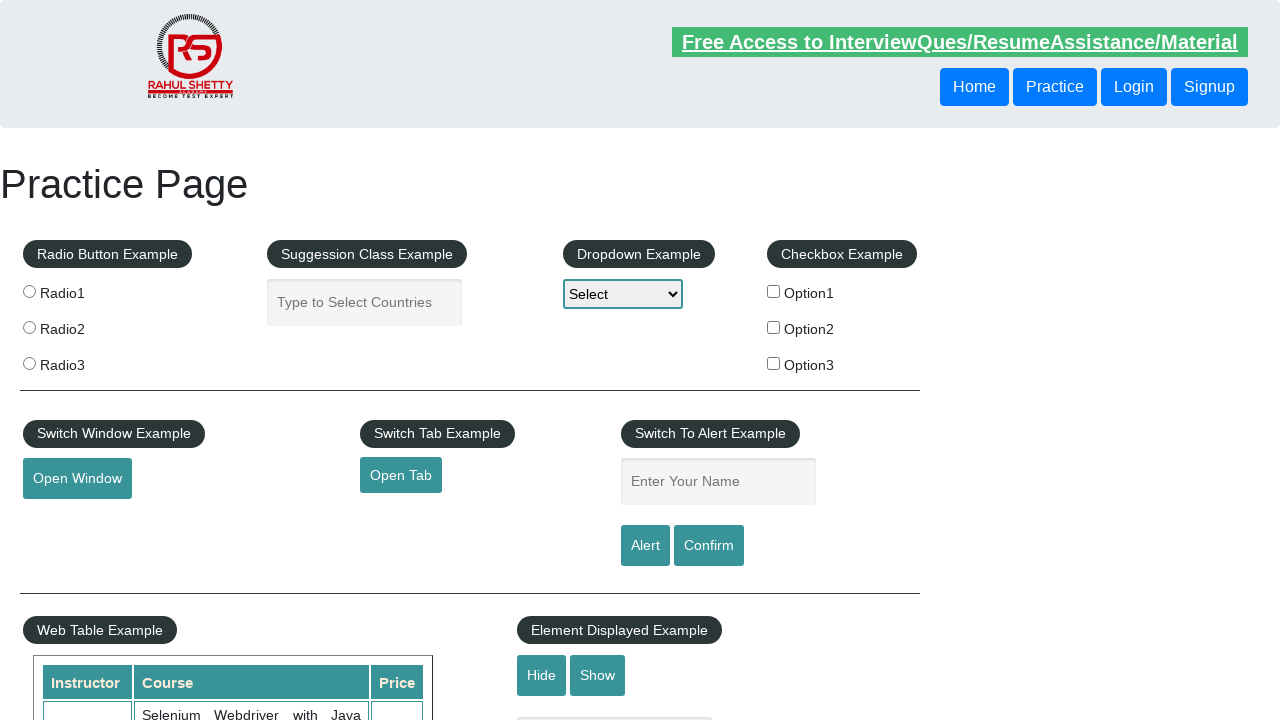

Clicked confirm alert button and accepted JavaScript alert at (709, 546) on input[onclick*='Confirm']
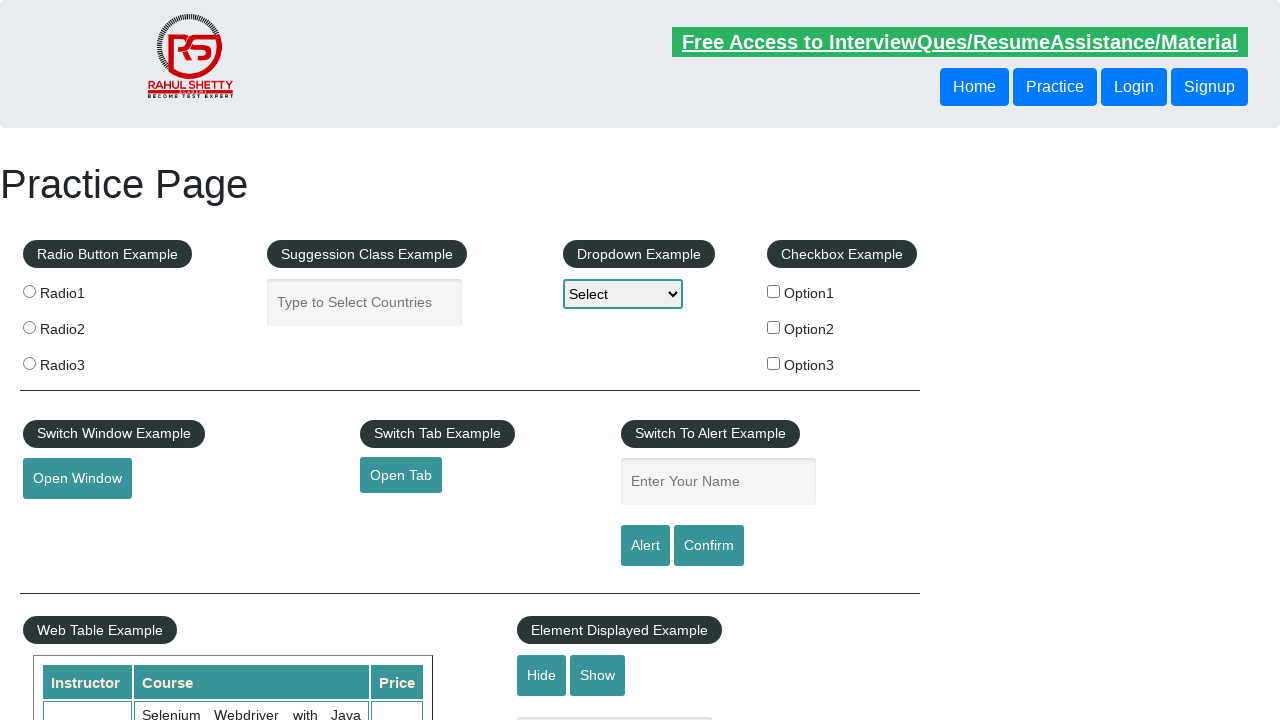

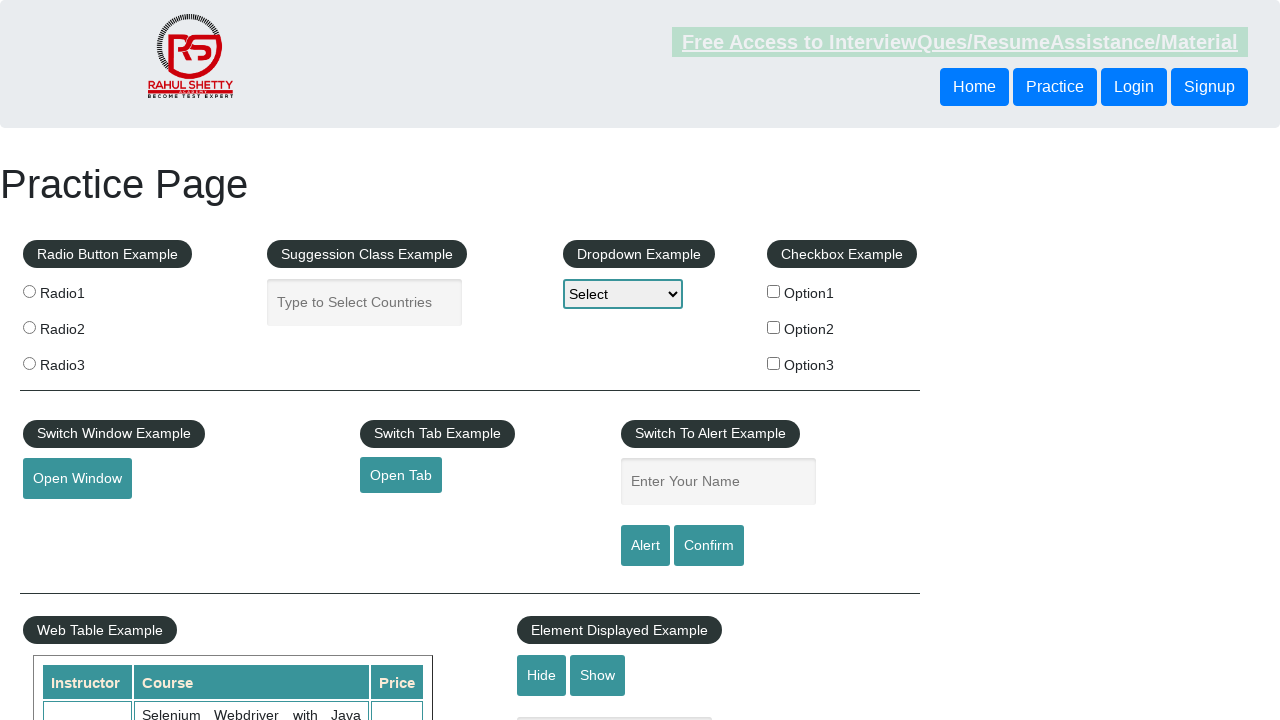